Tests jQuery UI selectable widget by selecting multiple items using Ctrl+click to demonstrate multi-selection functionality

Starting URL: https://jqueryui.com/selectable/

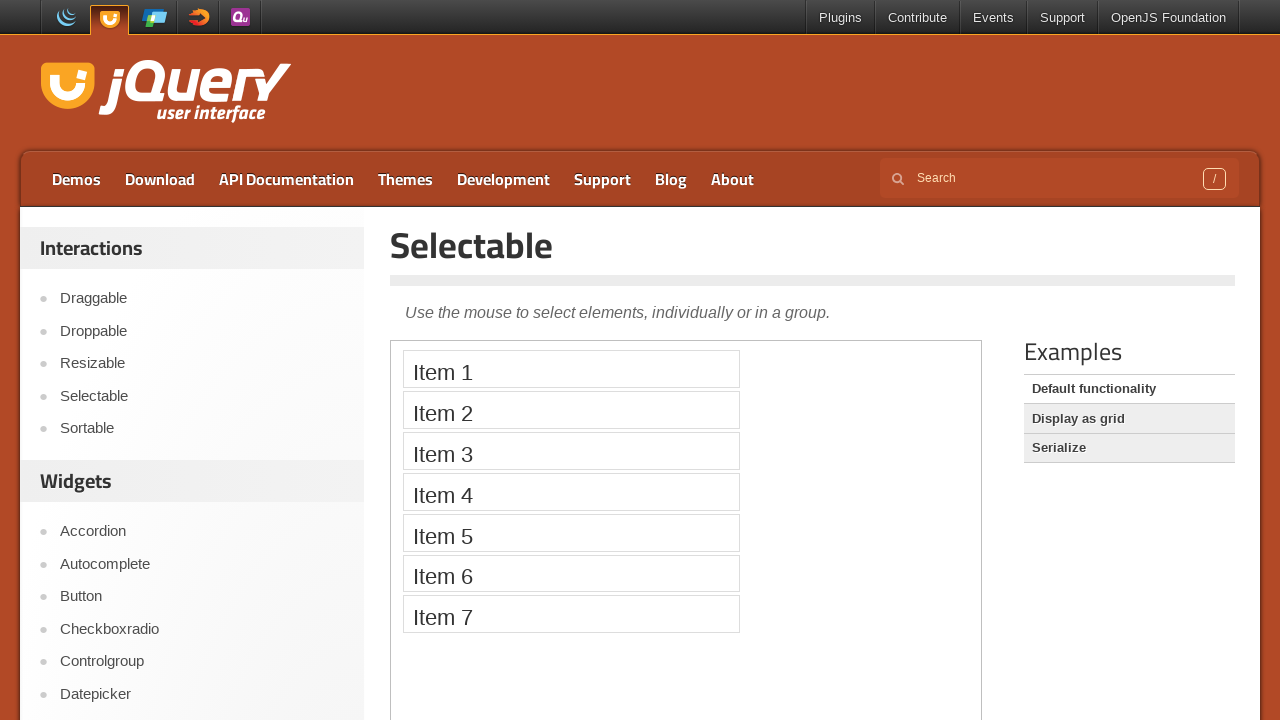

Located the iframe containing the selectable demo
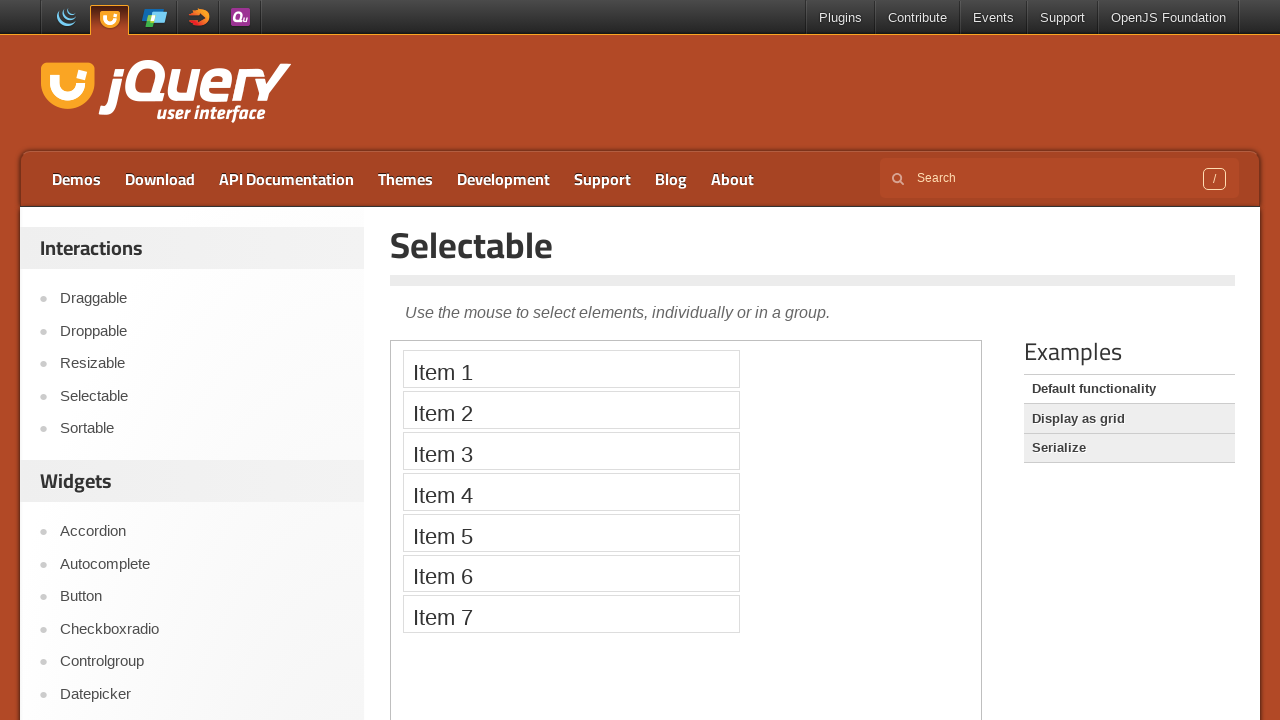

Located selectable item 2
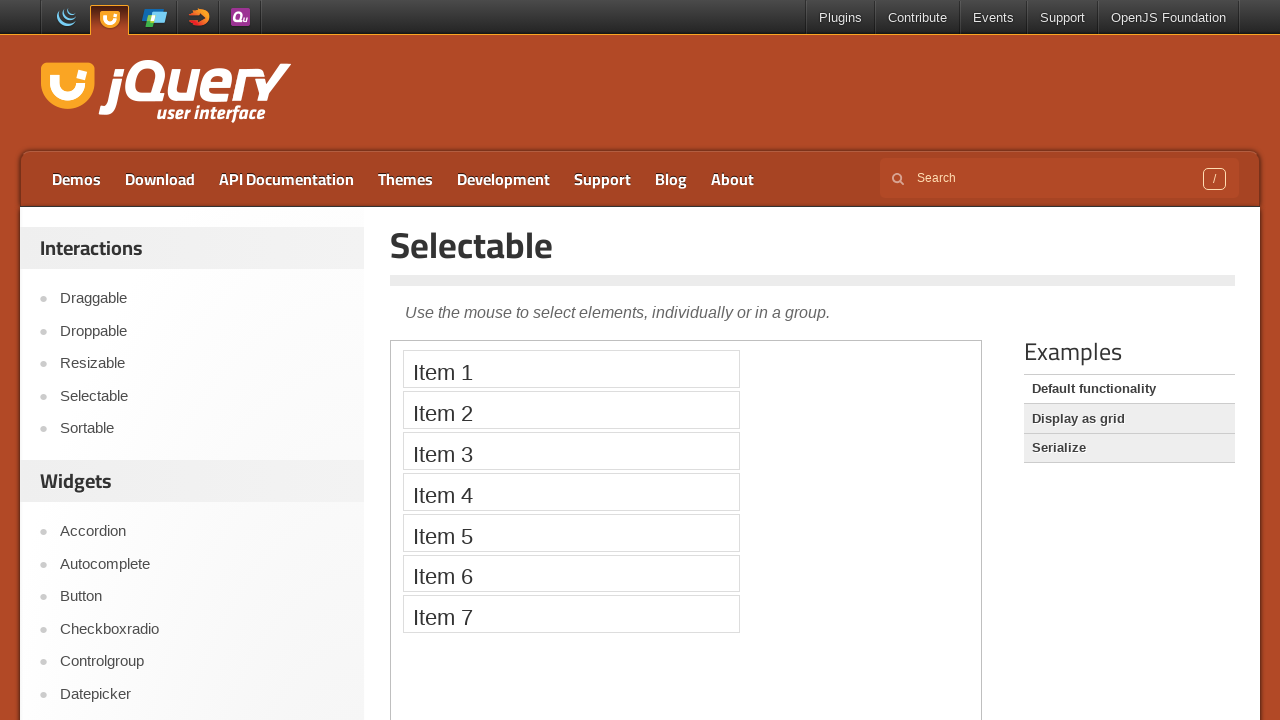

Located selectable item 3
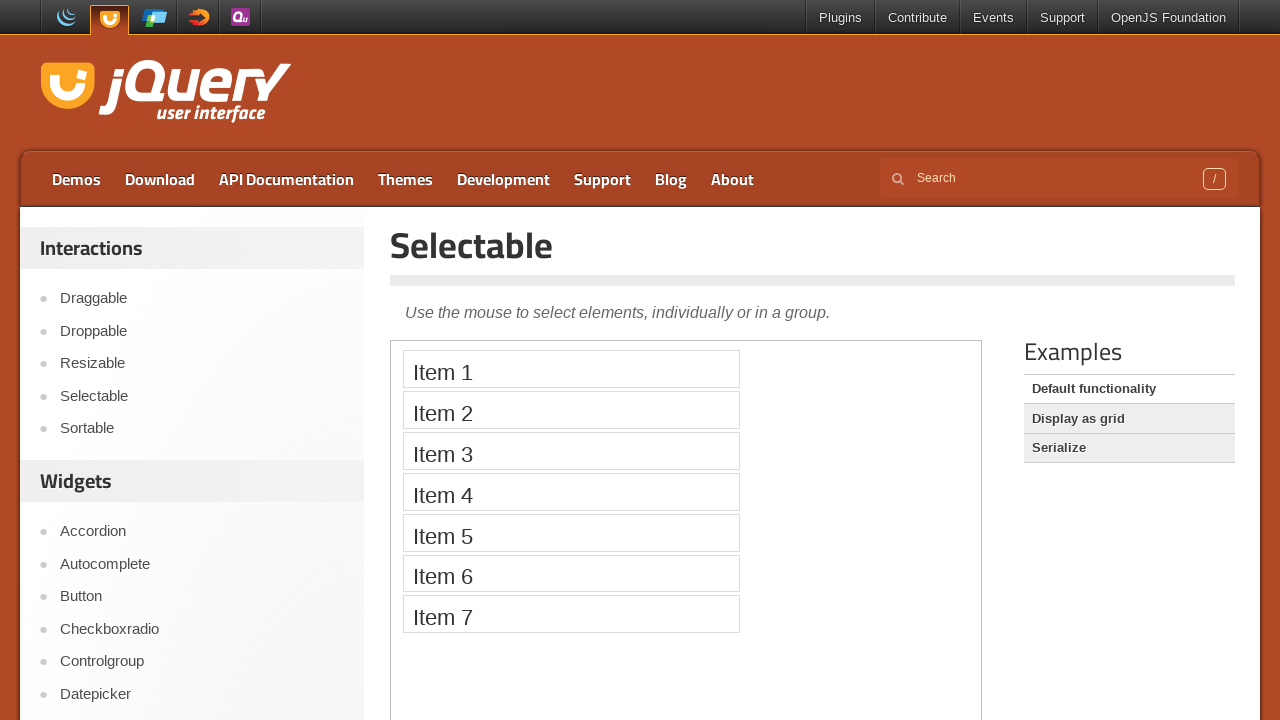

Located selectable item 6
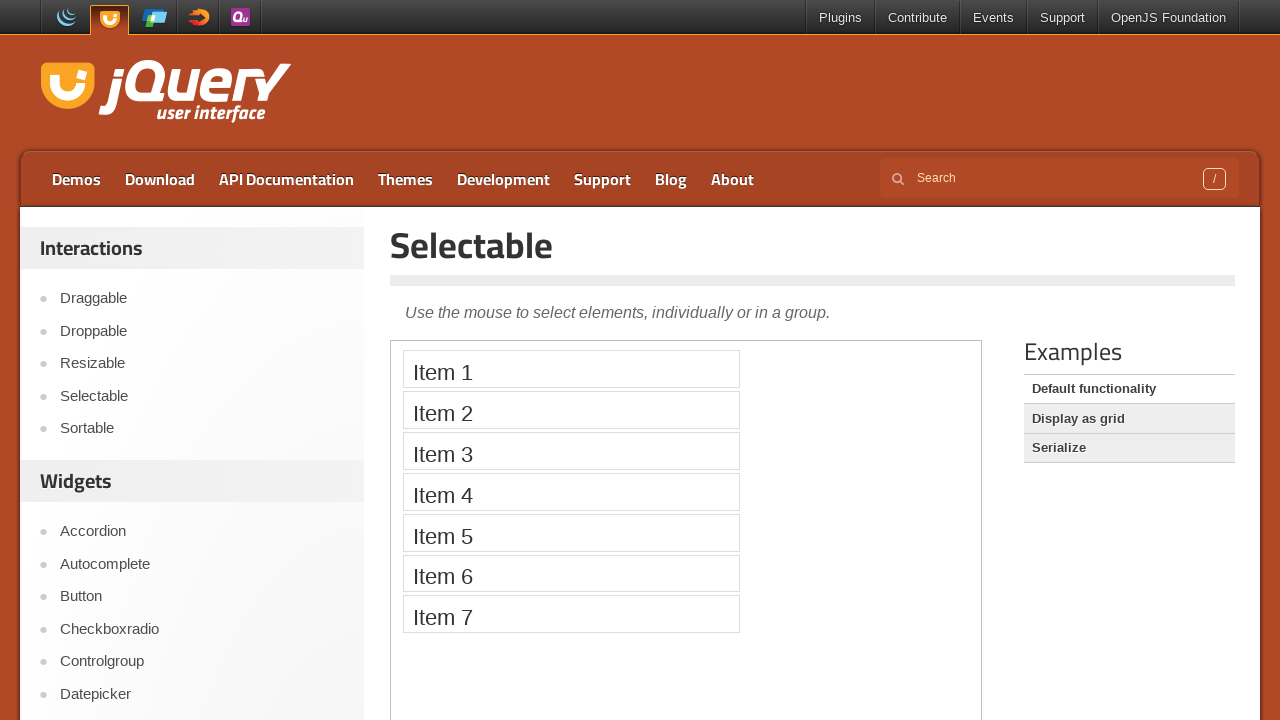

Located selectable item 7
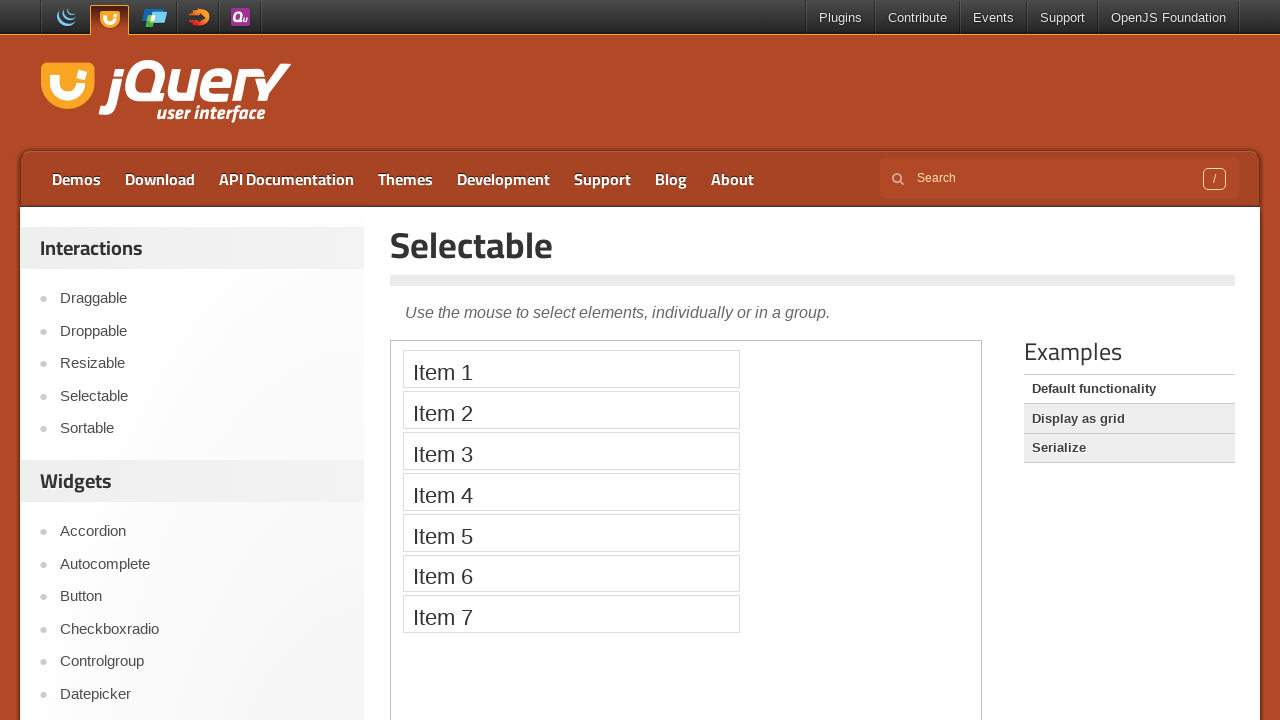

Ctrl+clicked item 2 to start multi-selection at (571, 410) on iframe >> nth=0 >> internal:control=enter-frame >> xpath=//ol[@id='selectable']/
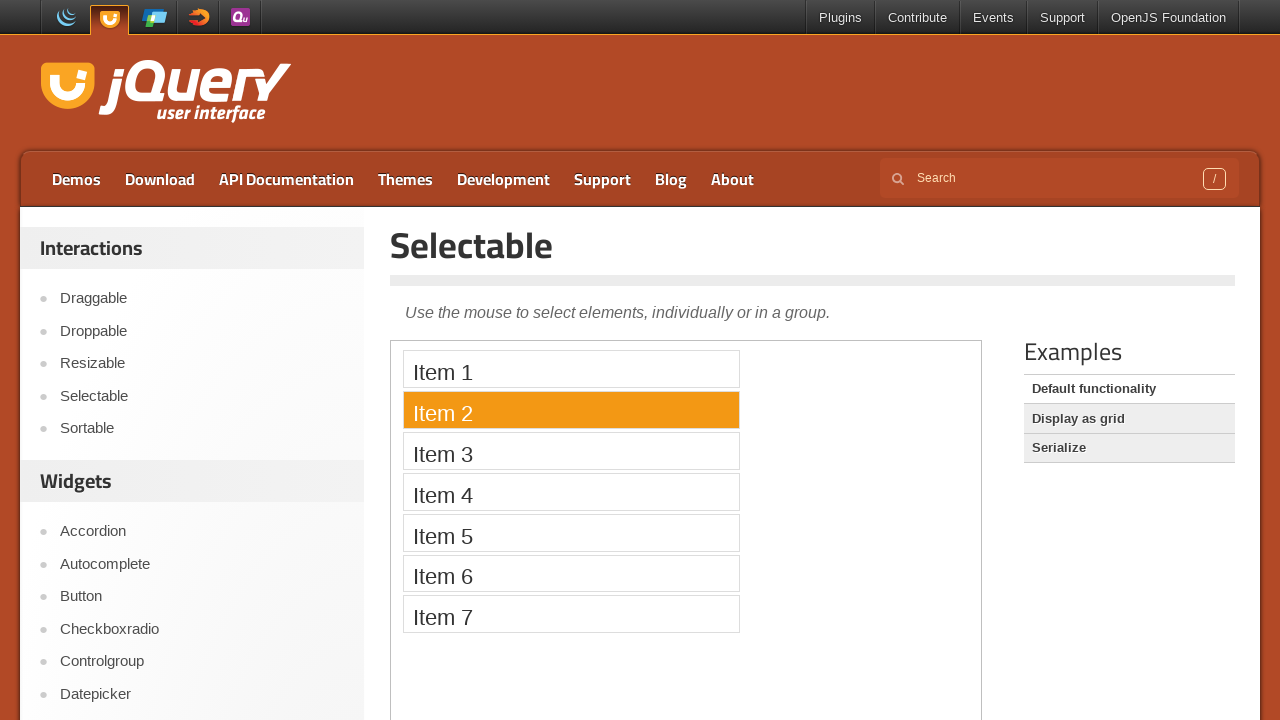

Ctrl+clicked item 3 to add to selection at (571, 451) on iframe >> nth=0 >> internal:control=enter-frame >> xpath=//ol[@id='selectable']/
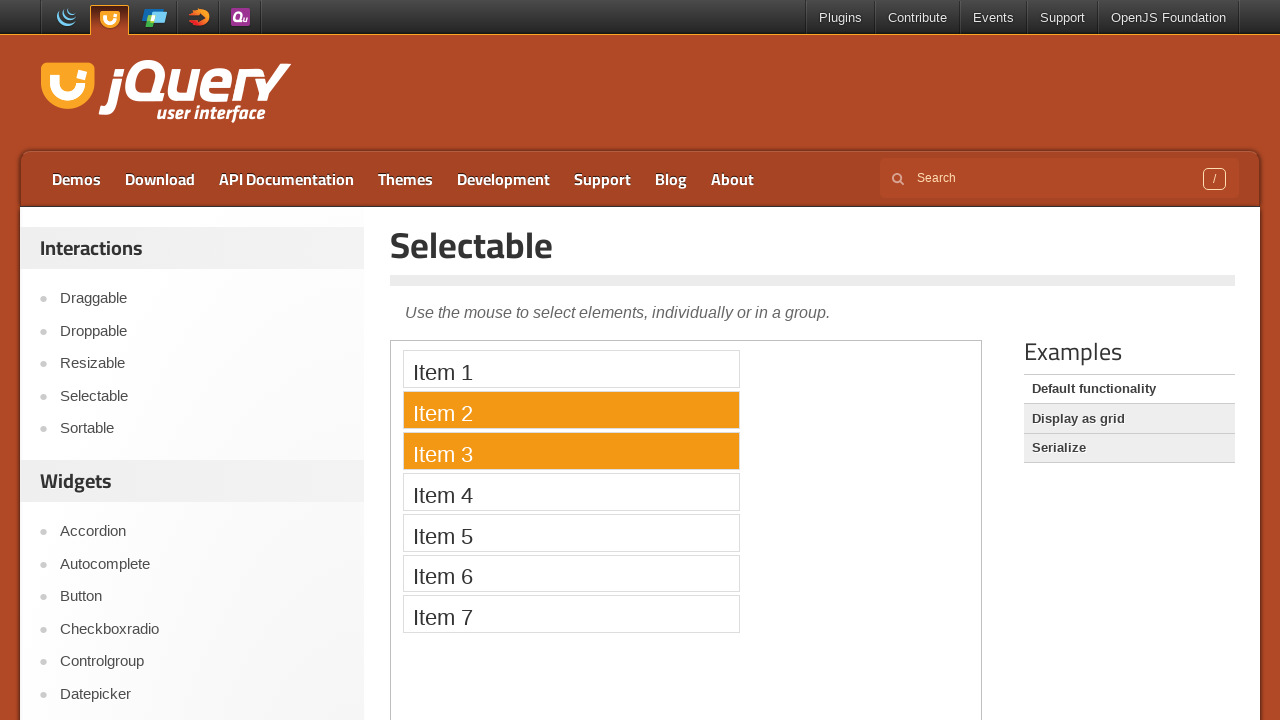

Ctrl+clicked item 6 to add to selection at (571, 573) on iframe >> nth=0 >> internal:control=enter-frame >> xpath=//ol[@id='selectable']/
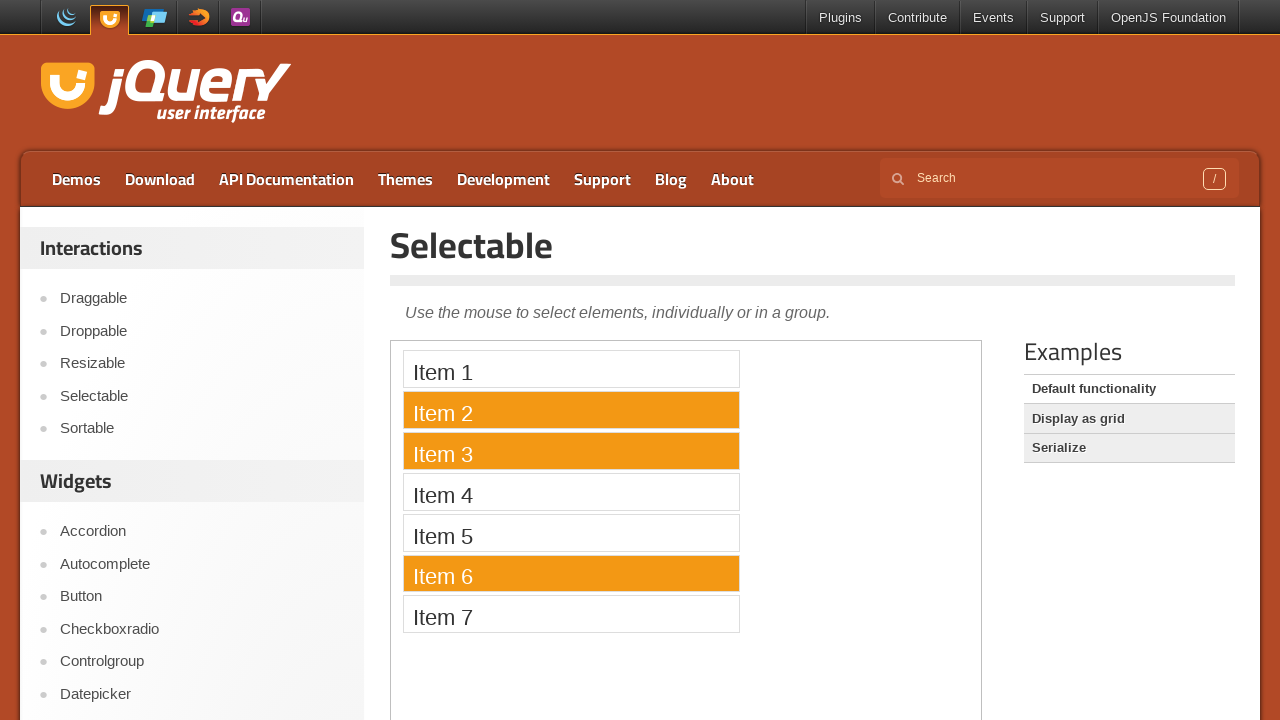

Ctrl+clicked item 7 to complete multi-selection at (571, 614) on iframe >> nth=0 >> internal:control=enter-frame >> xpath=//ol[@id='selectable']/
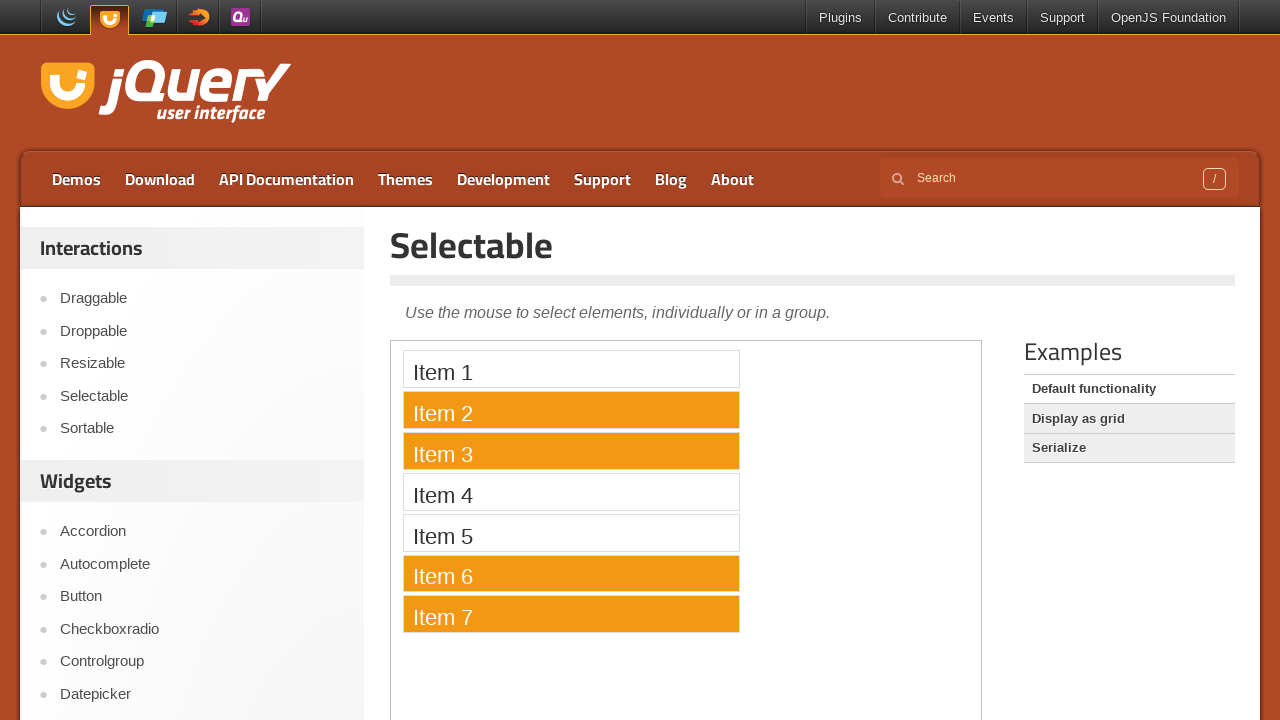

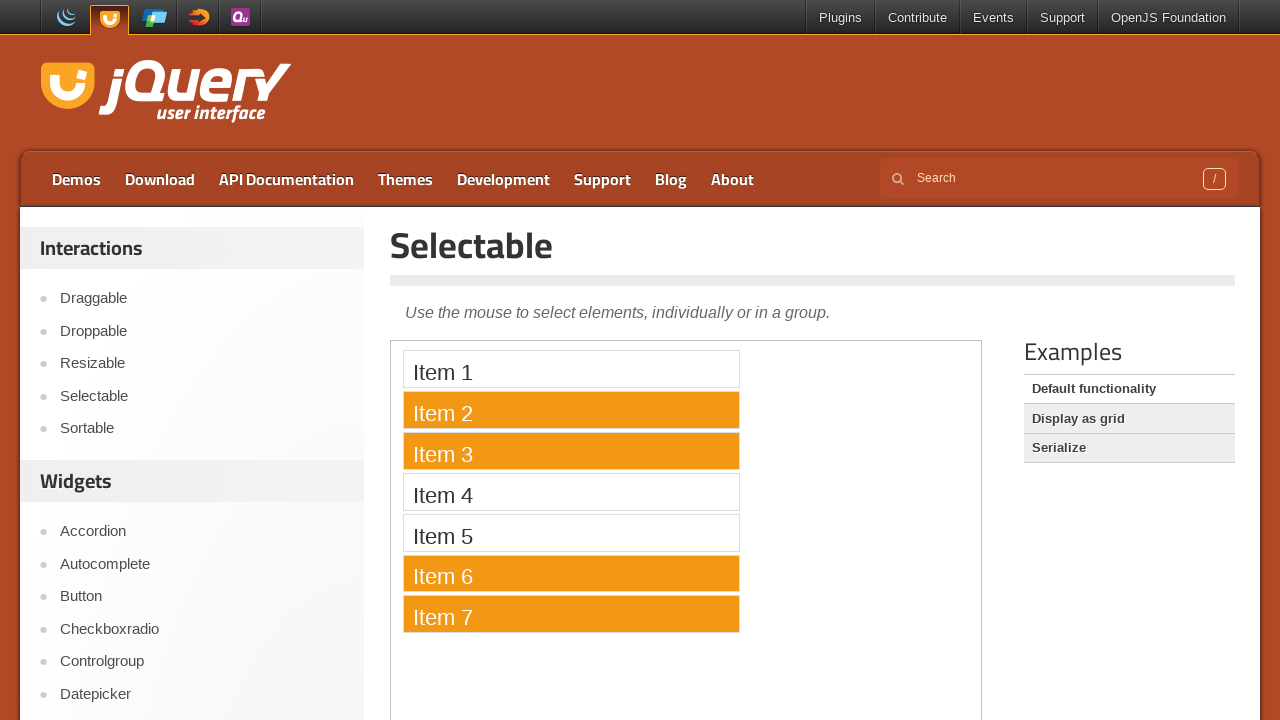